Tests element visibility by verifying a text element is visible, clicking a button to hide it, and verifying it becomes hidden.

Starting URL: https://rahulshettyacademy.com/AutomationPractice/

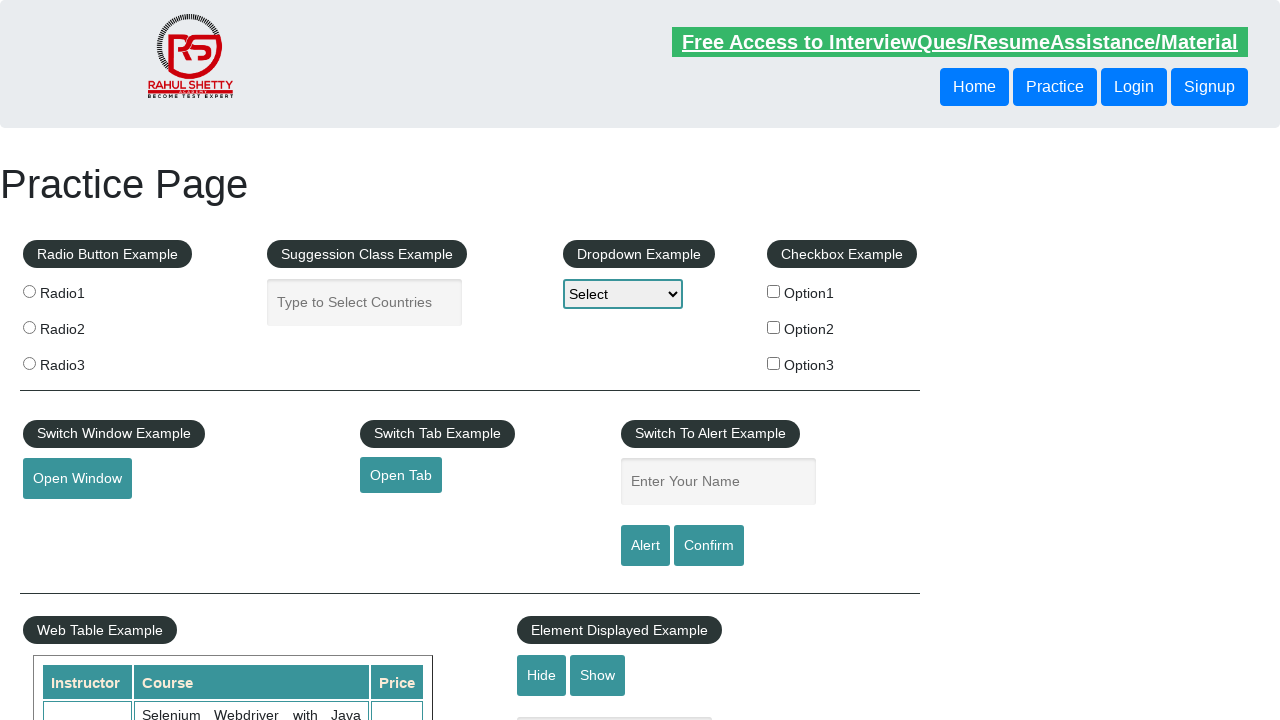

Navigated to AutomationPractice page
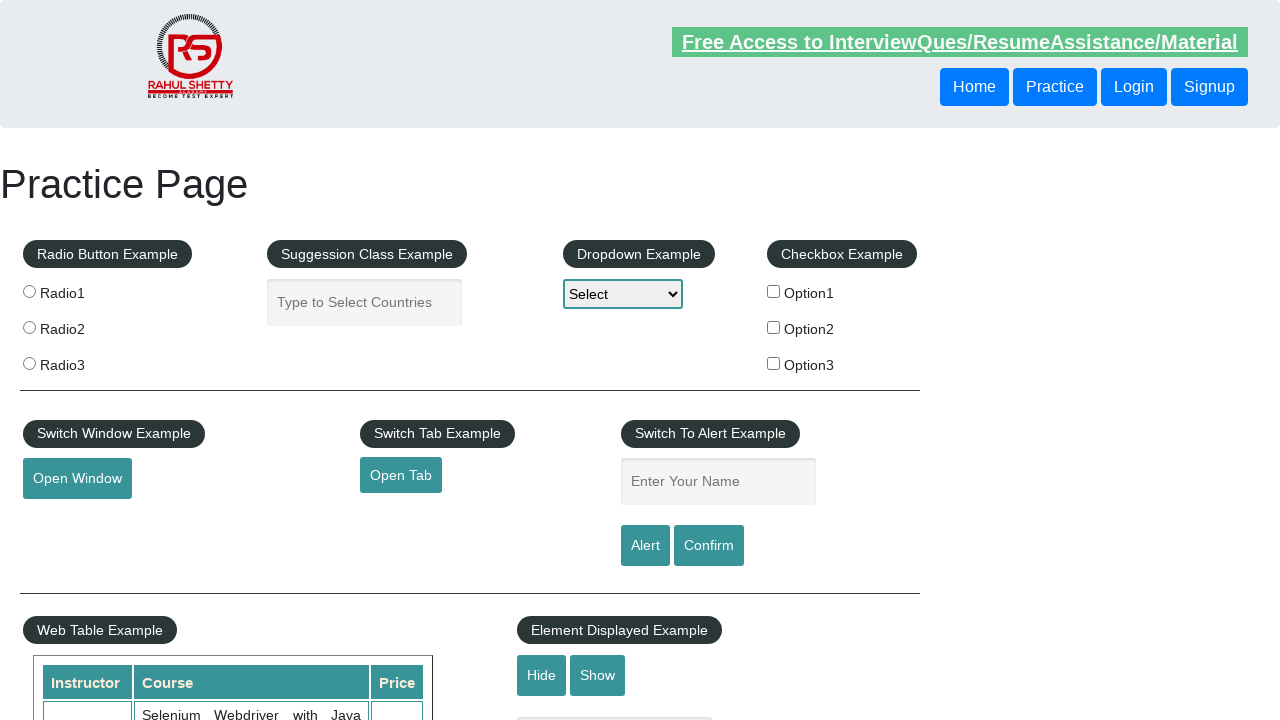

Verified text element is visible
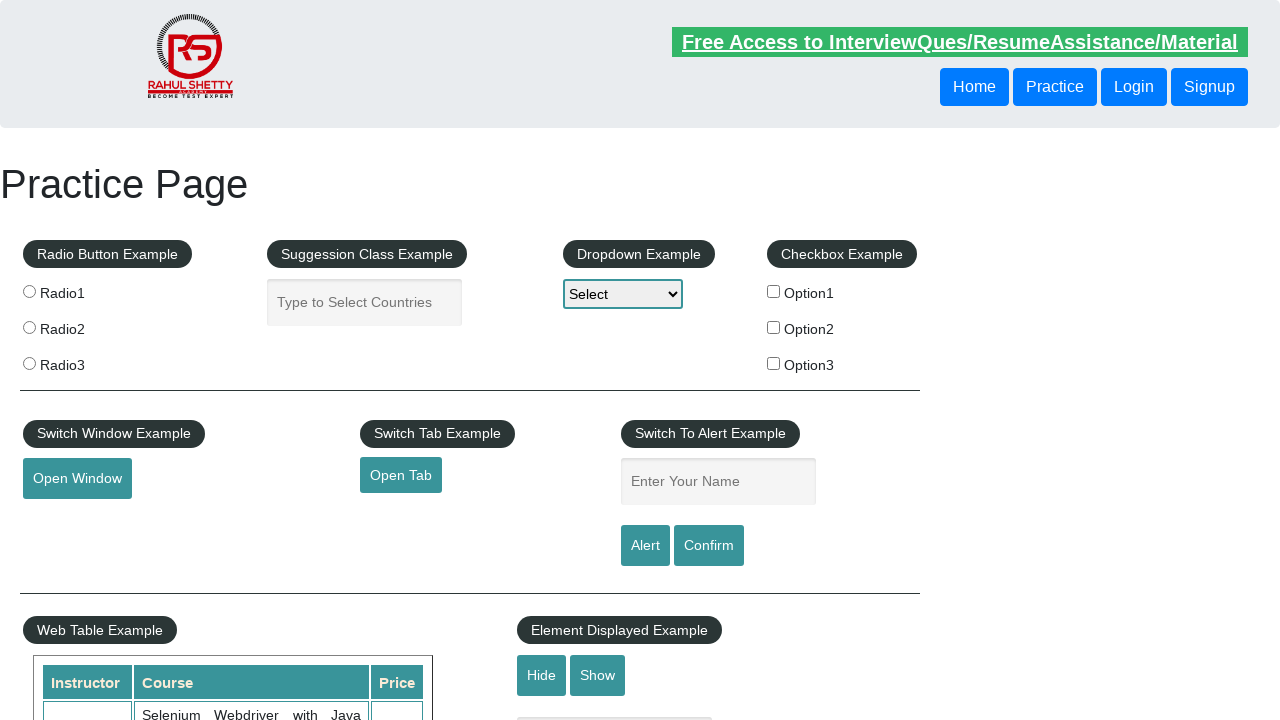

Clicked hide button to hide text element at (542, 675) on #hide-textbox
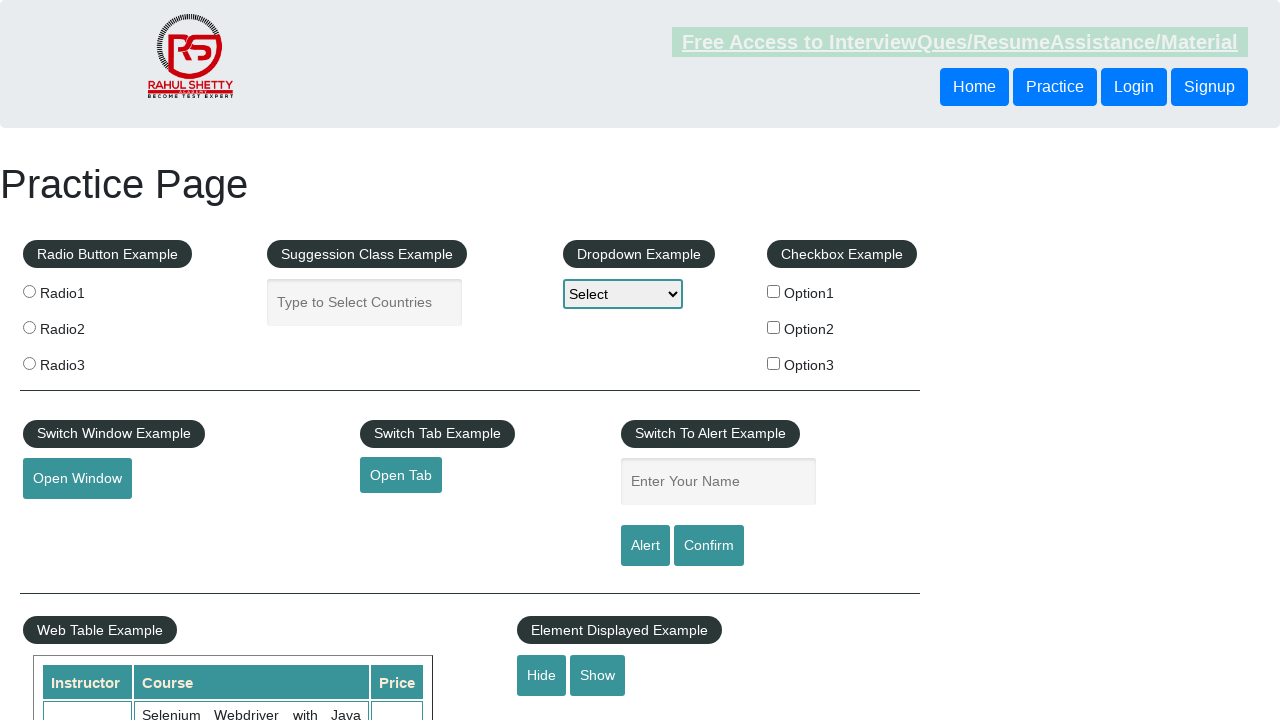

Verified text element is now hidden
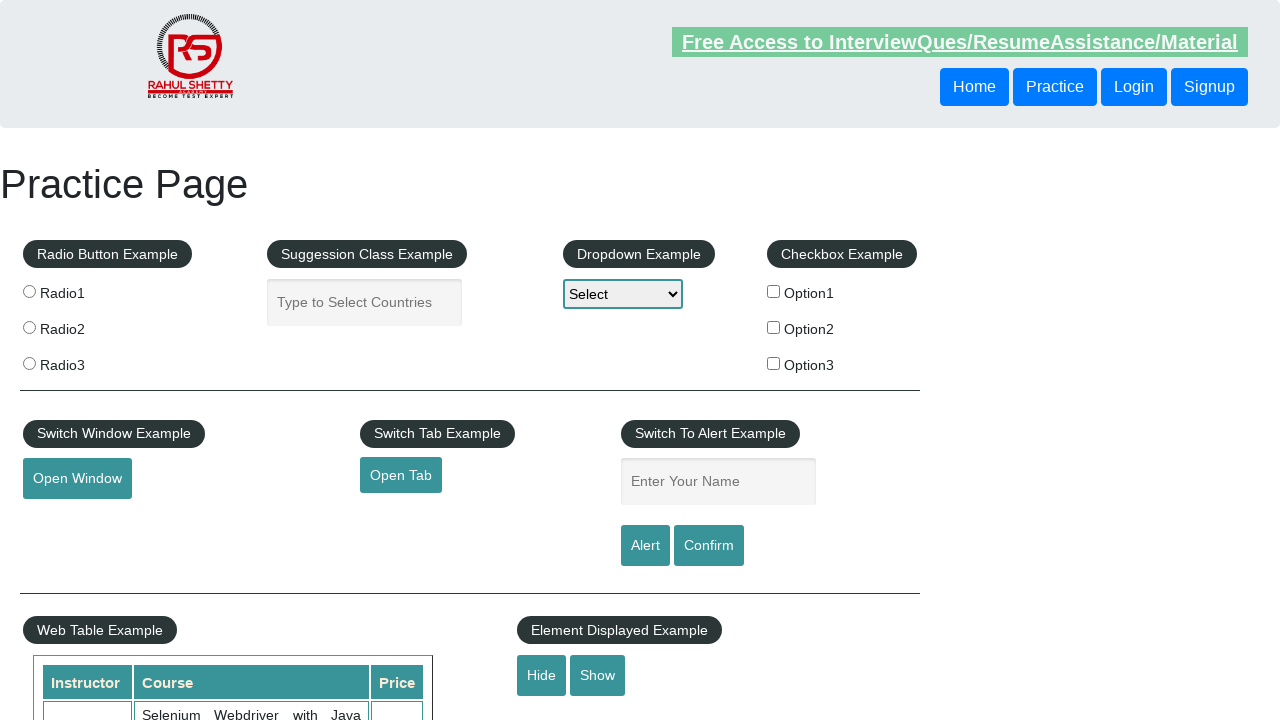

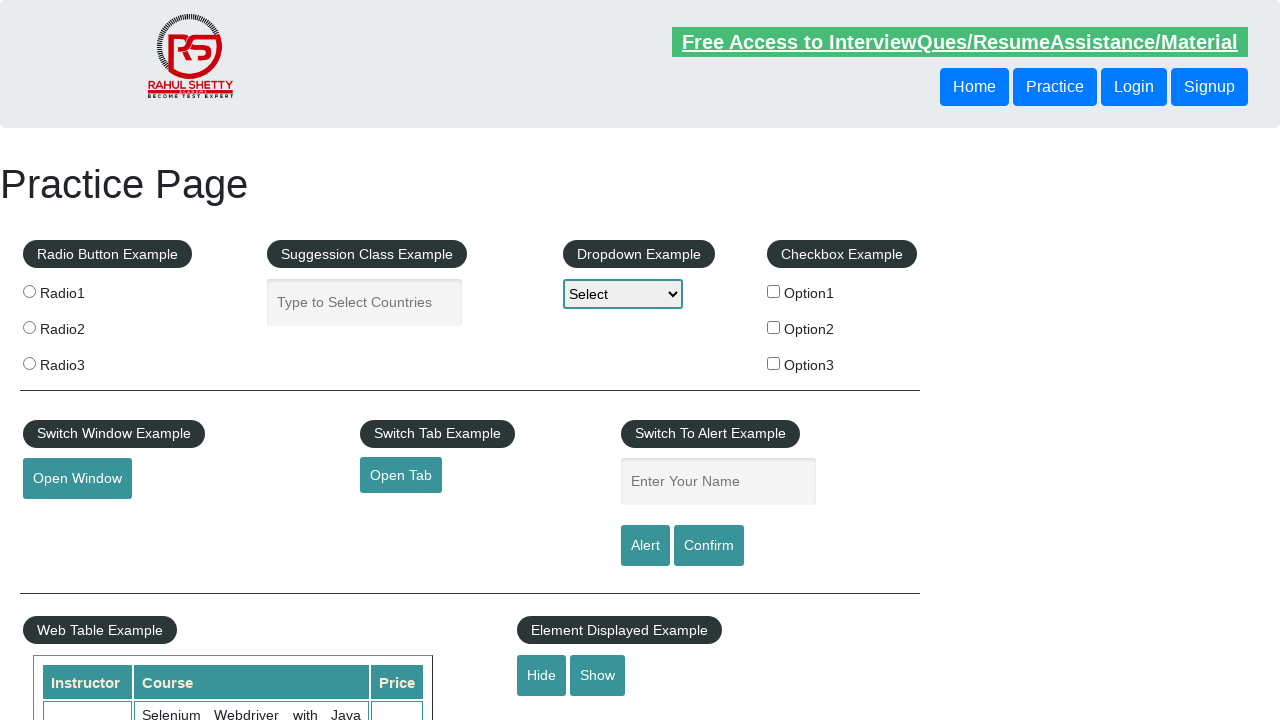